Tests clicking the Home button navigates to the home page

Starting URL: https://the-internet.herokuapp.com/disappearing_elements

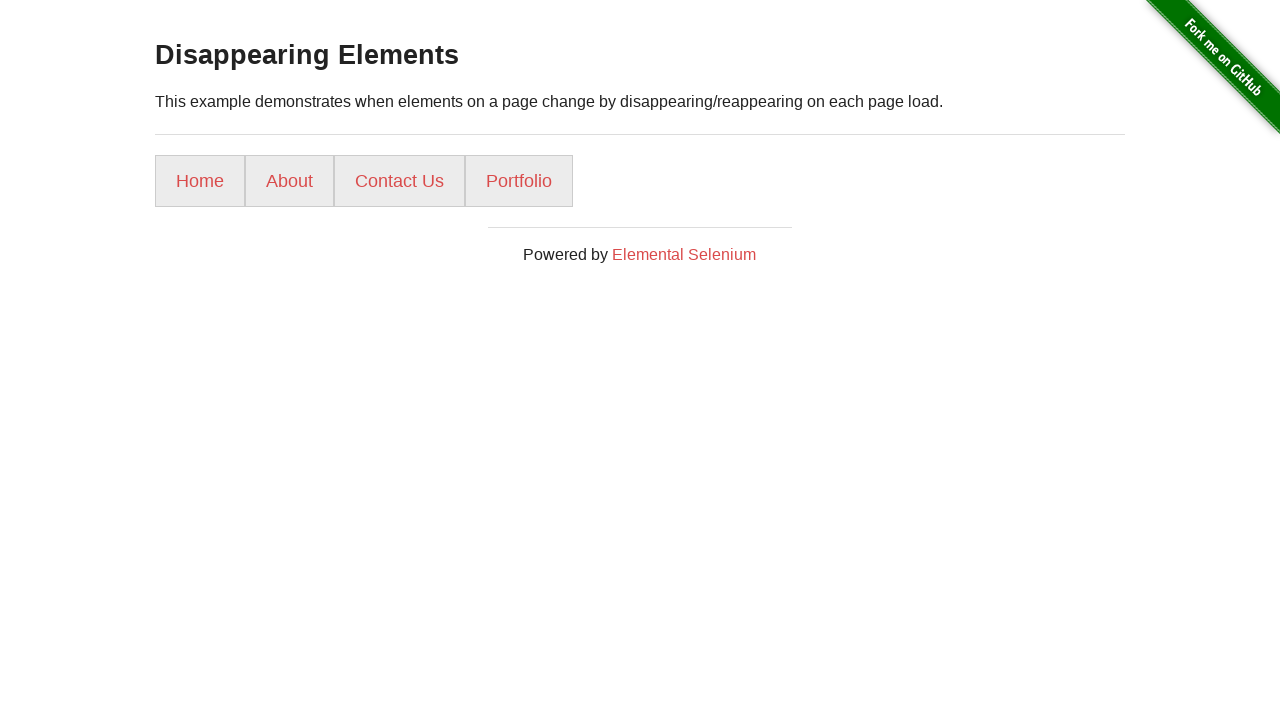

Clicked the Home button at (200, 181) on a:has-text('Home')
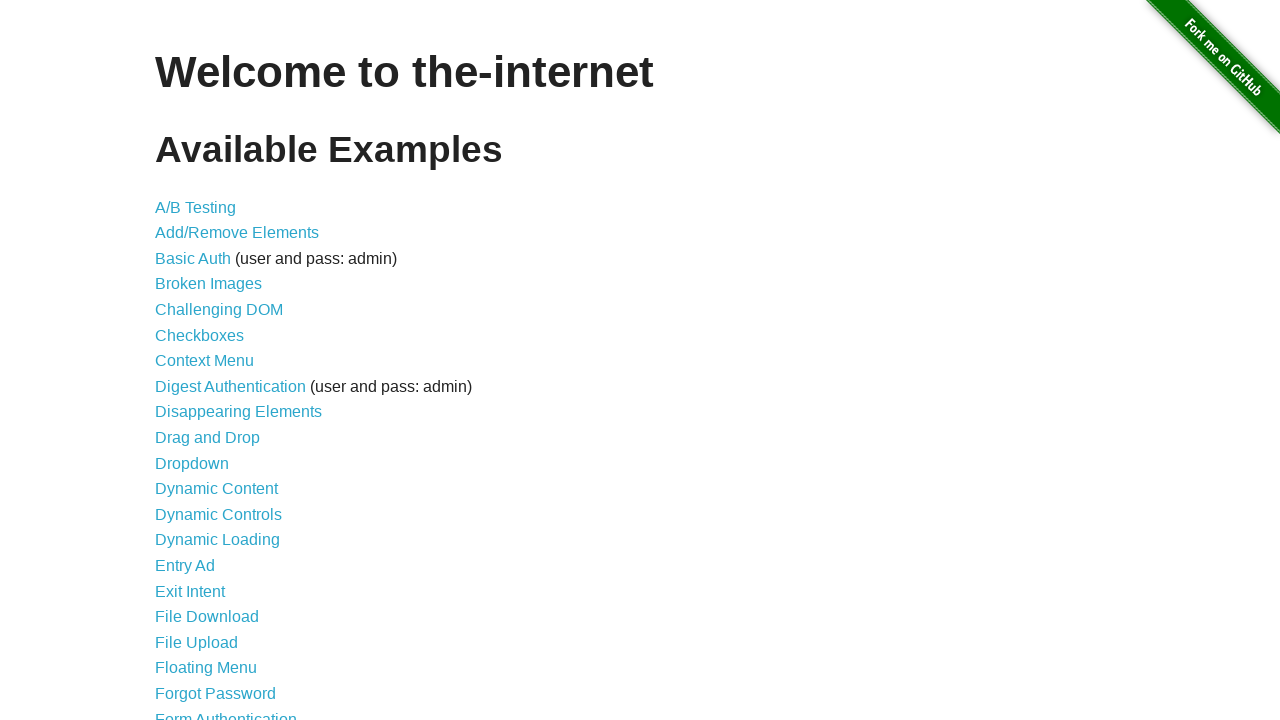

Verified navigation to home page at https://the-internet.herokuapp.com/
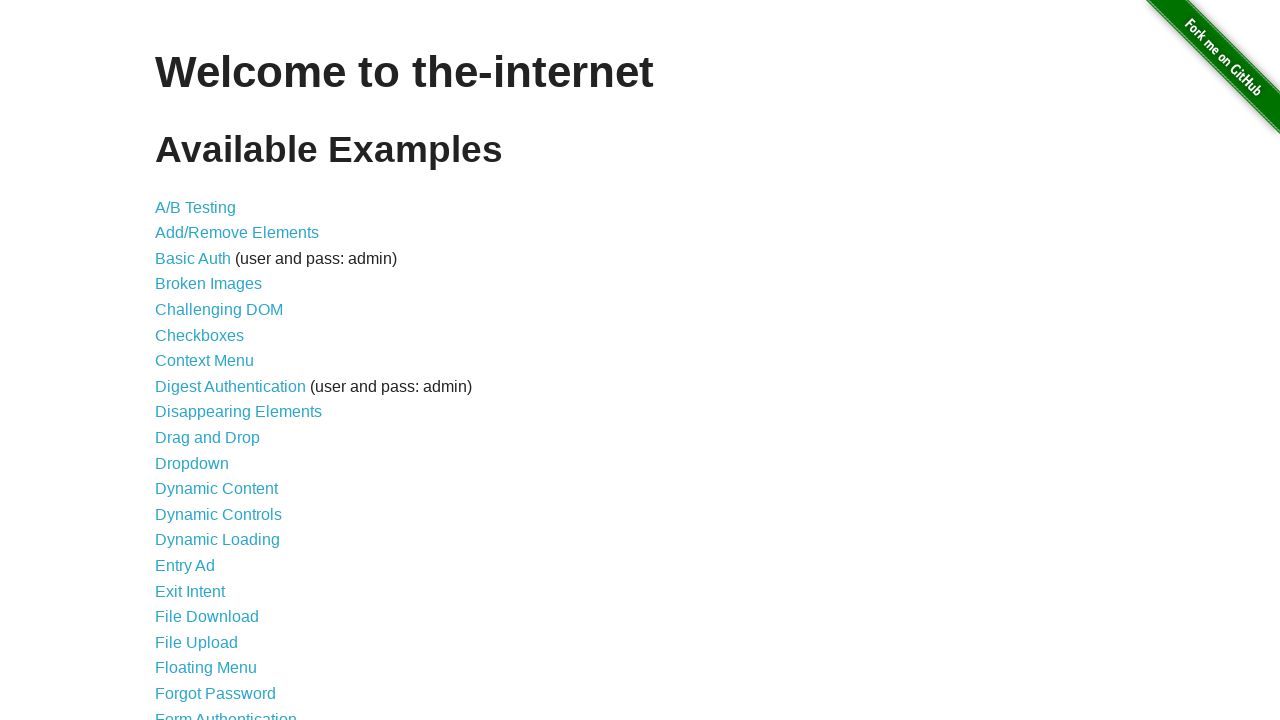

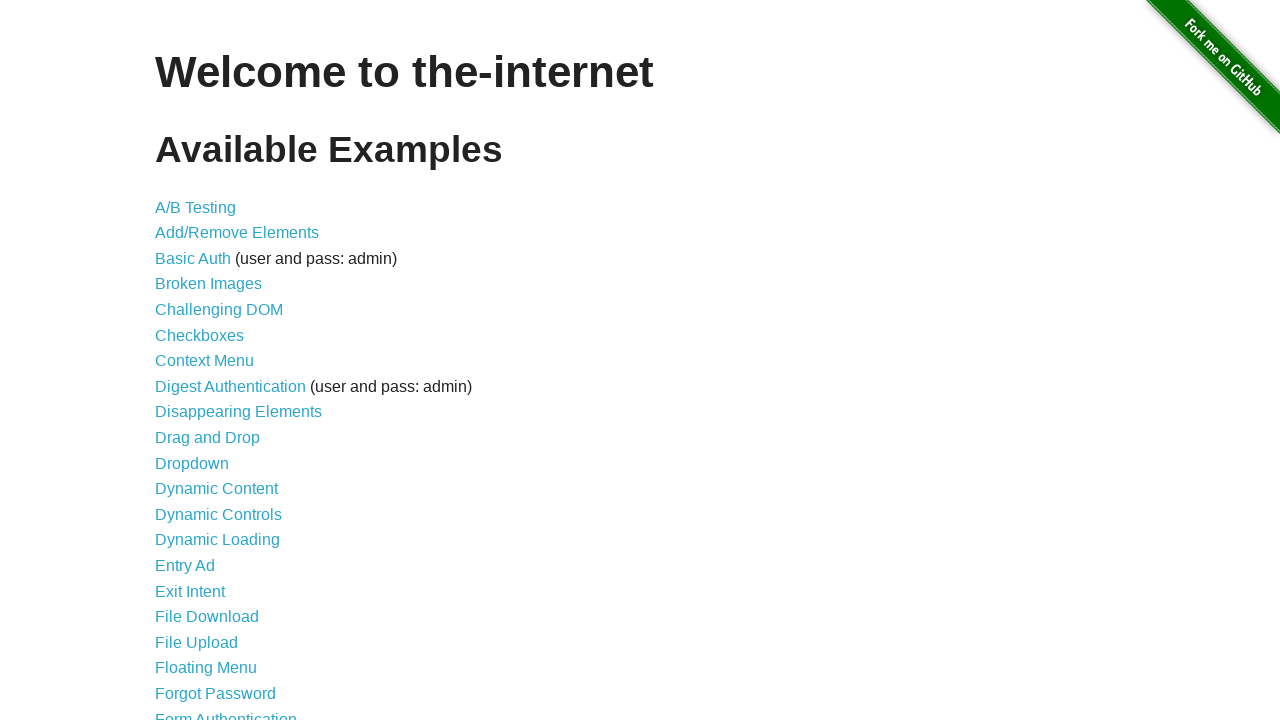